Navigates to the QWOP game, waits for the canvas element to be clickable, clicks on it to focus, and sends keyboard input to play the game.

Starting URL: http://www.foddy.net/Athletics.html?webgl=true

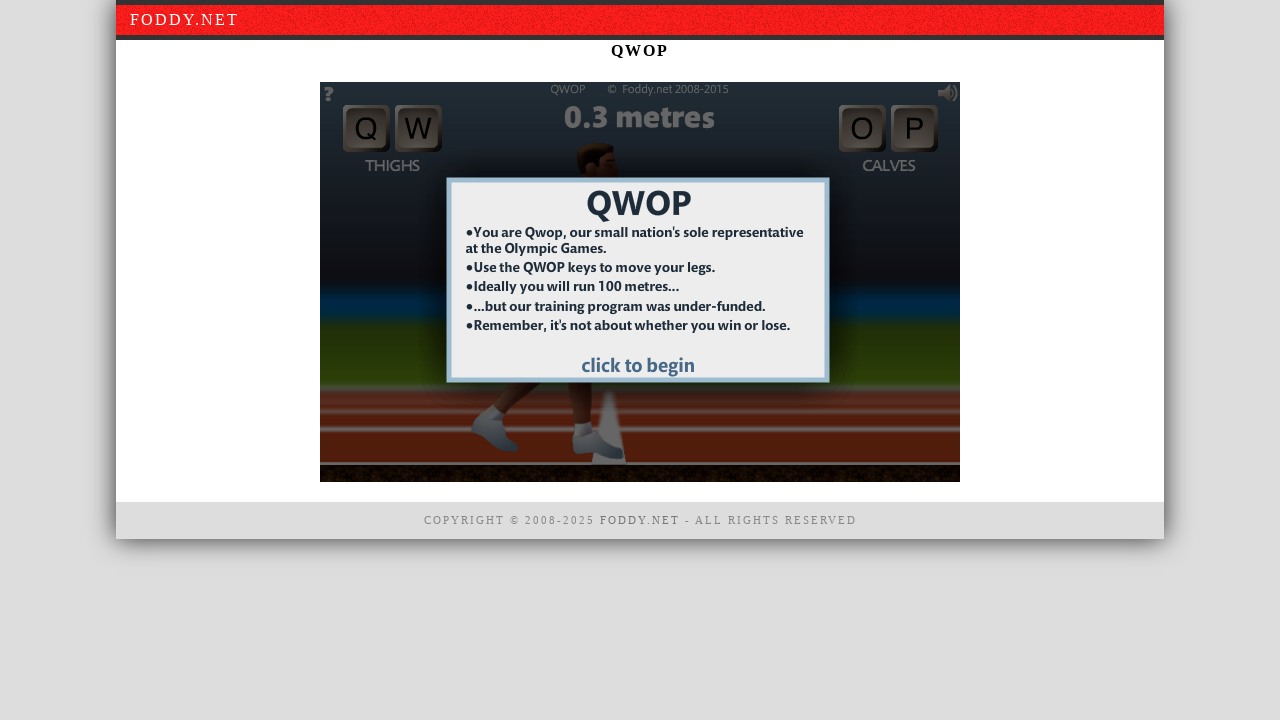

Navigated to QWOP game URL
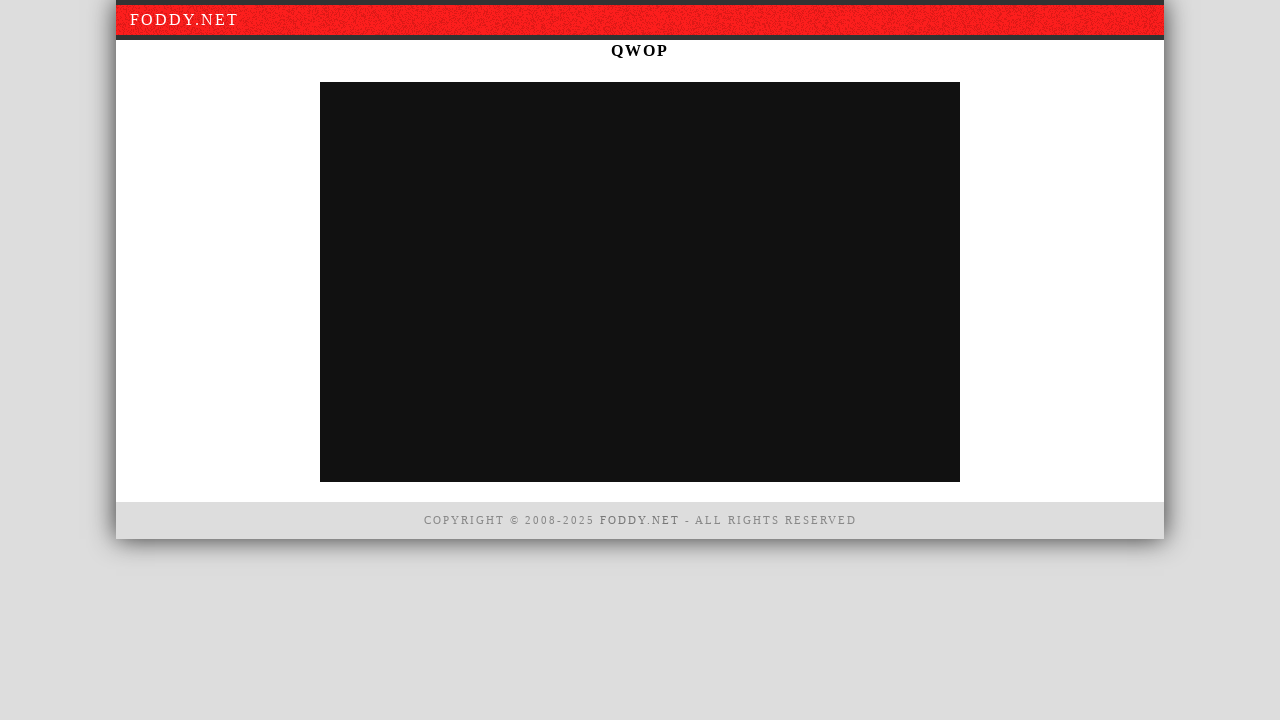

Canvas element appeared and is ready
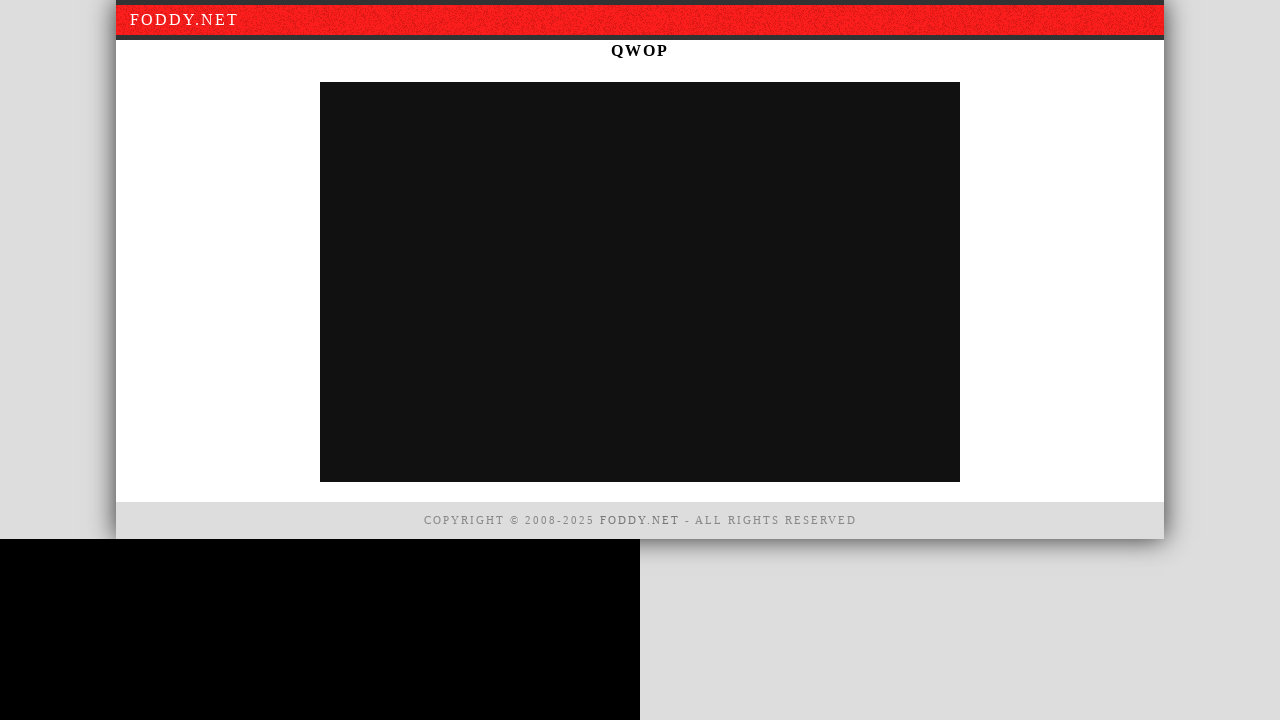

Clicked canvas to focus the game
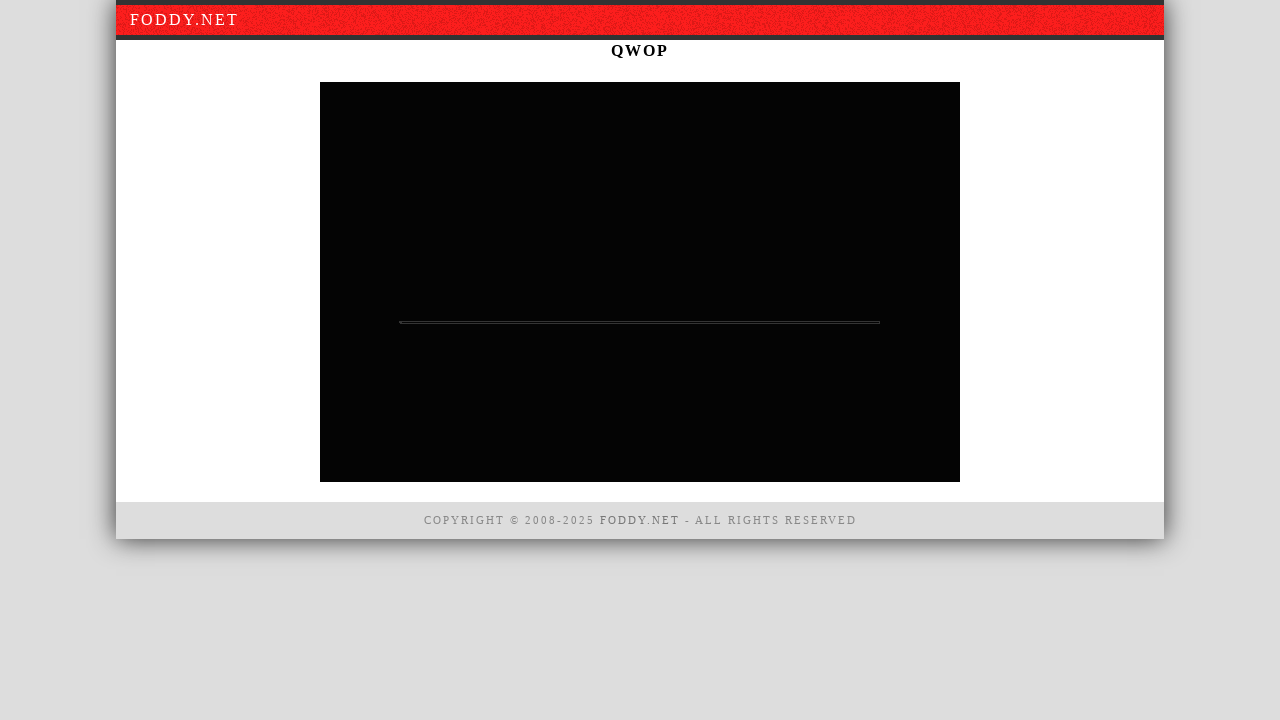

Pressed Q key to control runner's left thigh
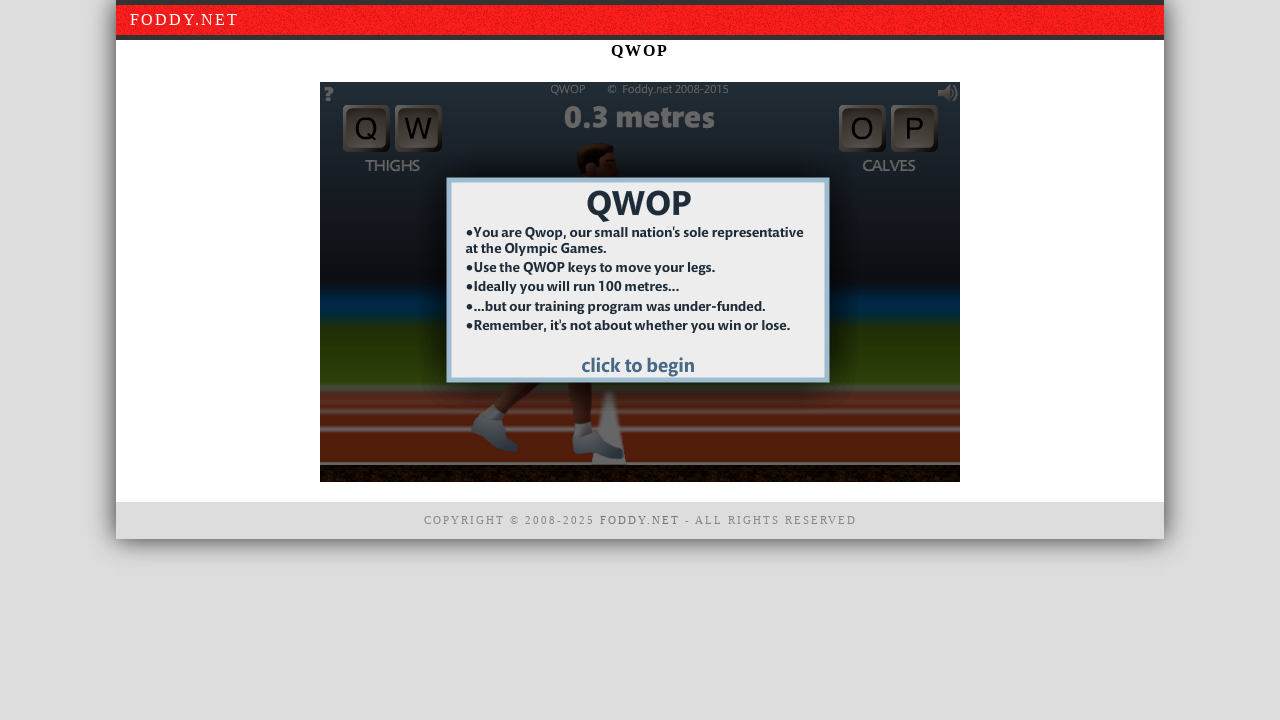

Pressed W key to control runner's left calf
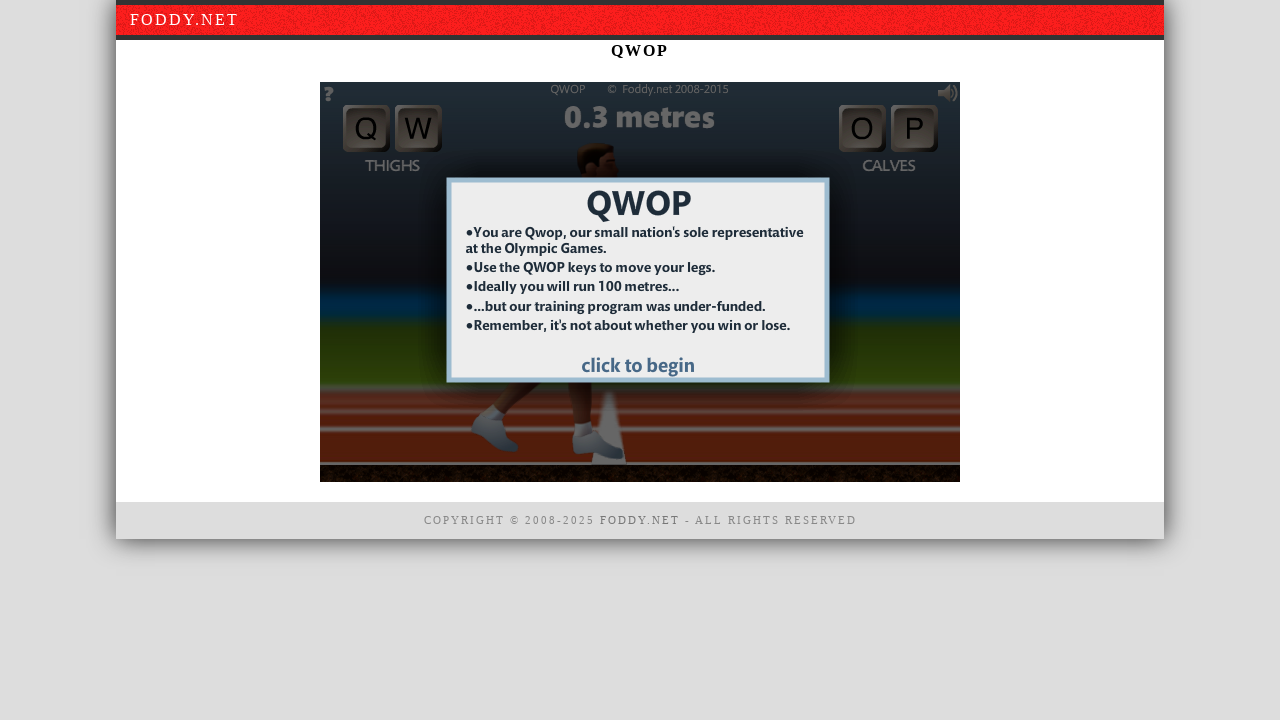

Pressed O key to control runner's right thigh
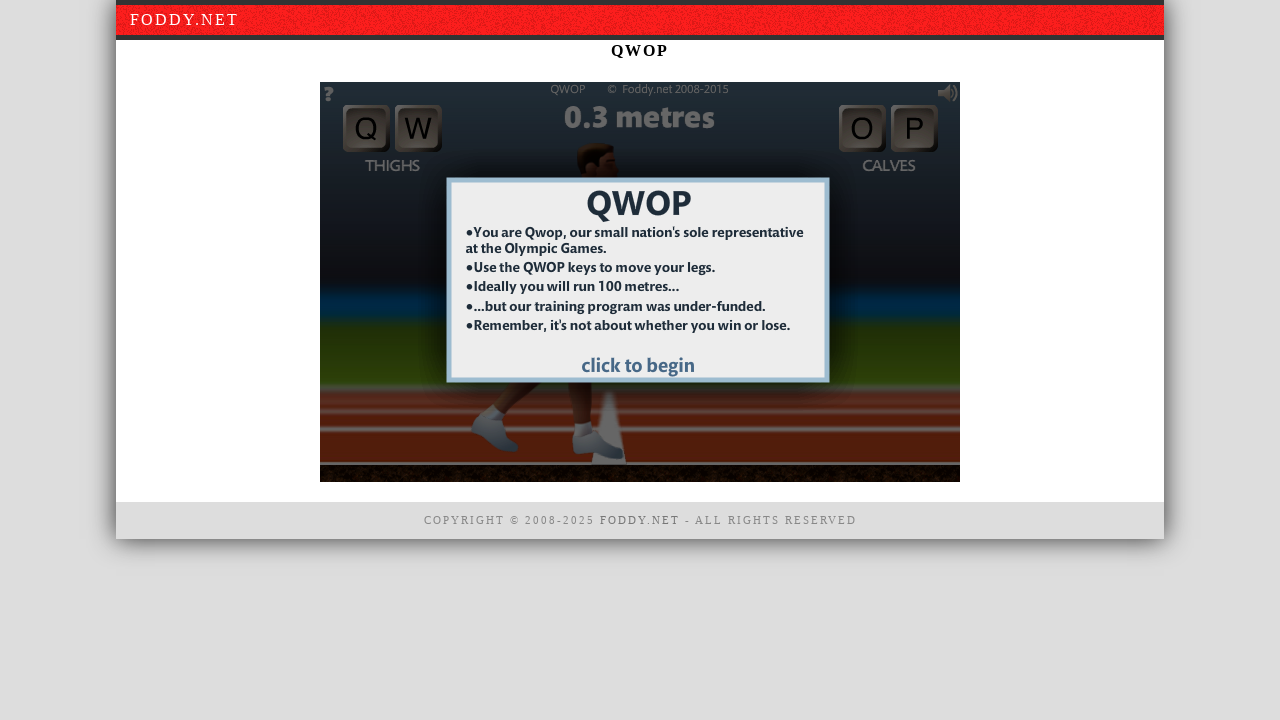

Pressed P key to control runner's right calf
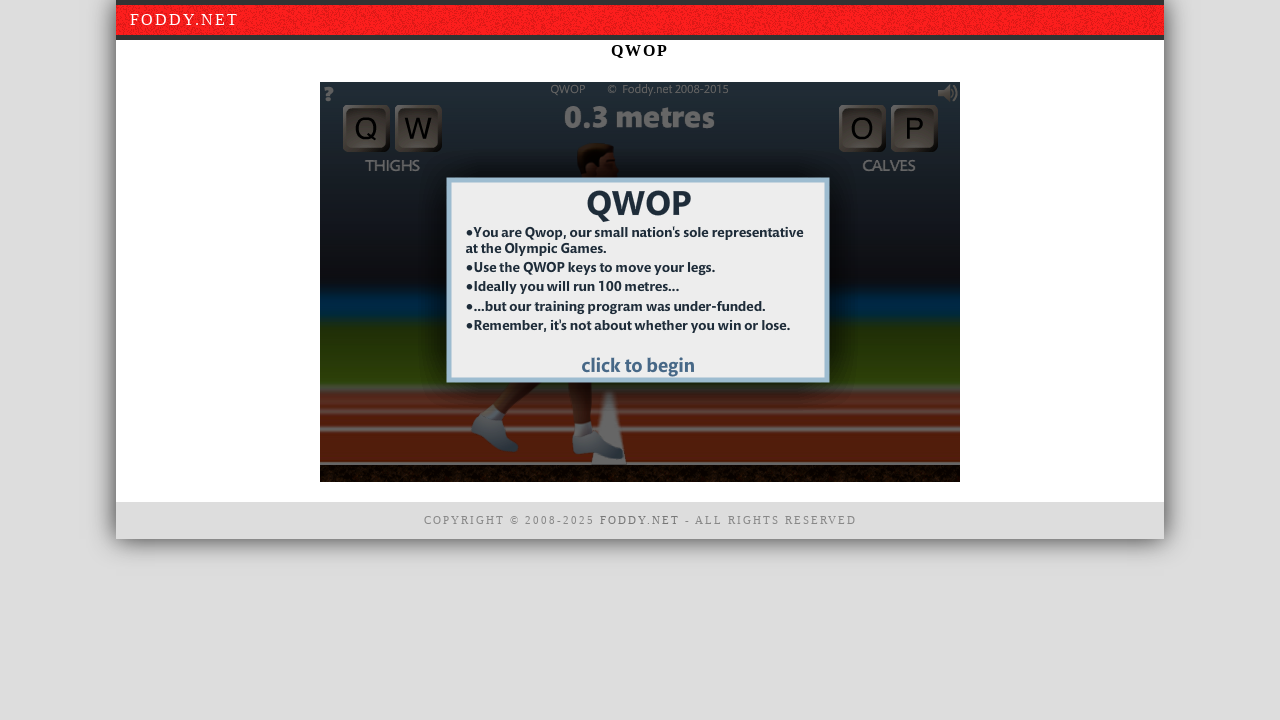

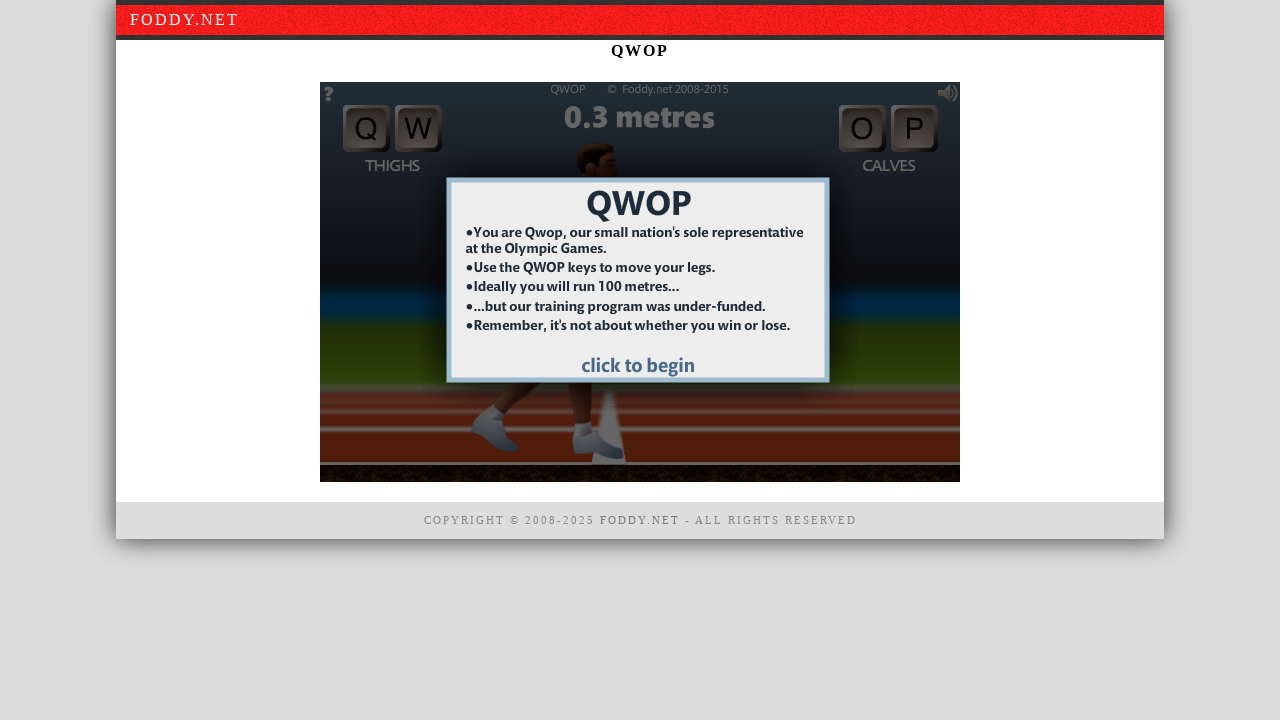